Tests user registration functionality by filling out the registration form with personal details, password, and accepting the privacy policy

Starting URL: https://awesomeqa.com/ui/index.php?route=account/register

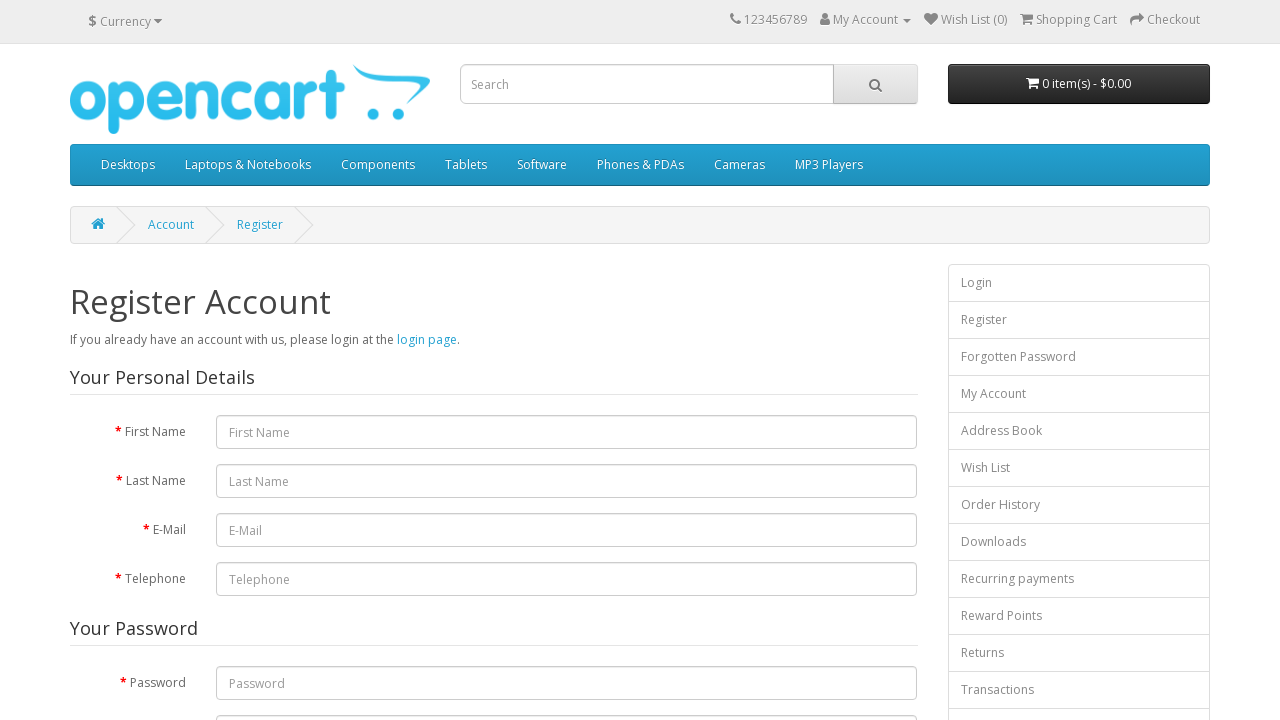

Filled first name field with 'John' on #input-firstname
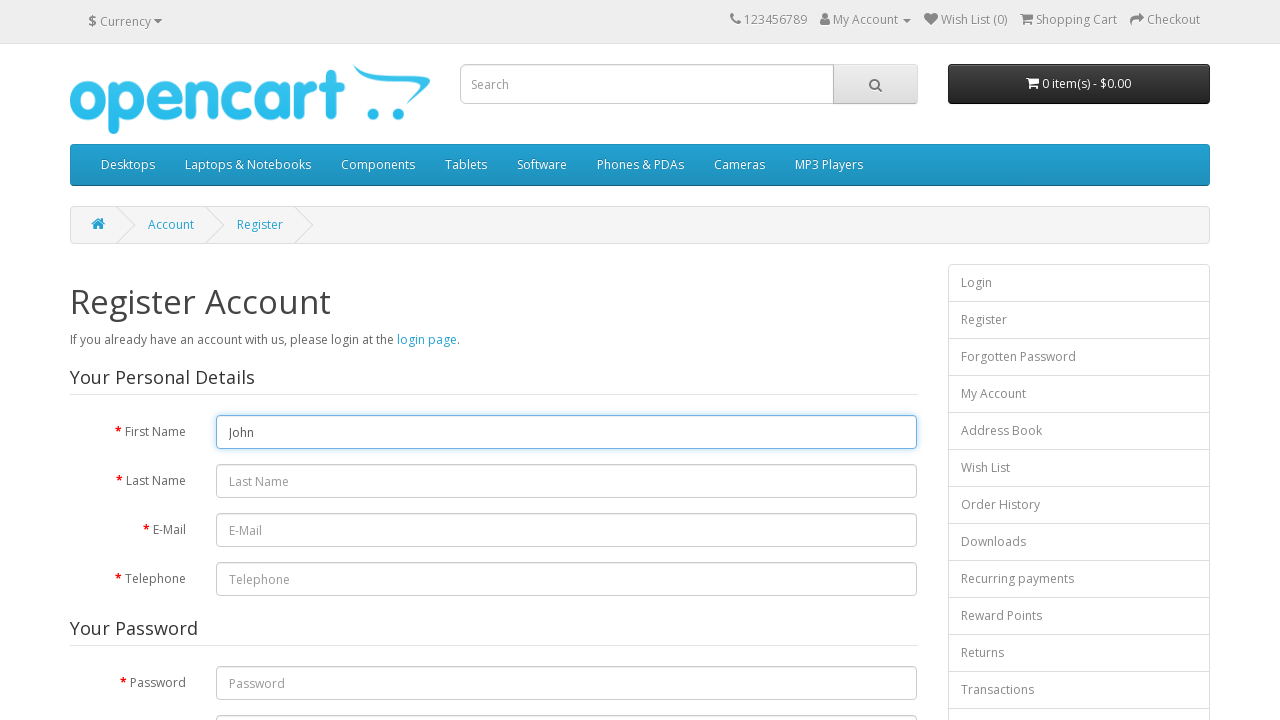

Filled last name field with 'Doe' on #input-lastname
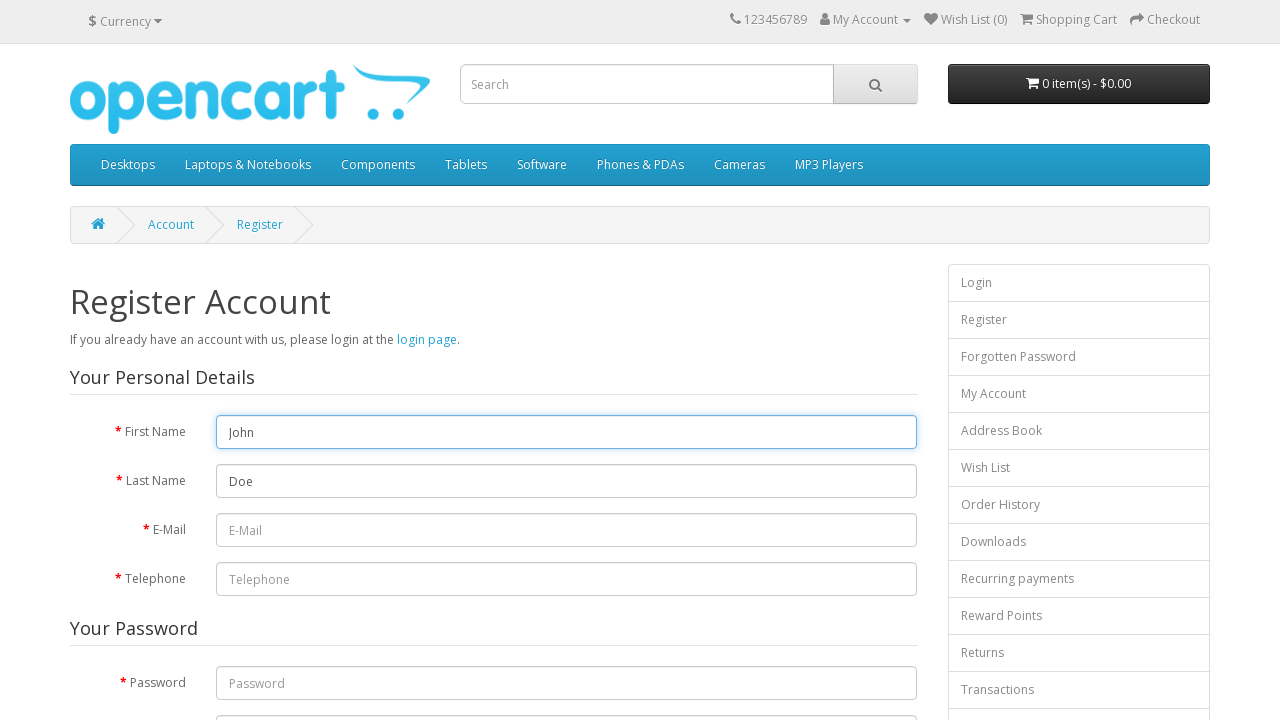

Filled email field with 'john.doe.test7842@gmail.com' on #input-email
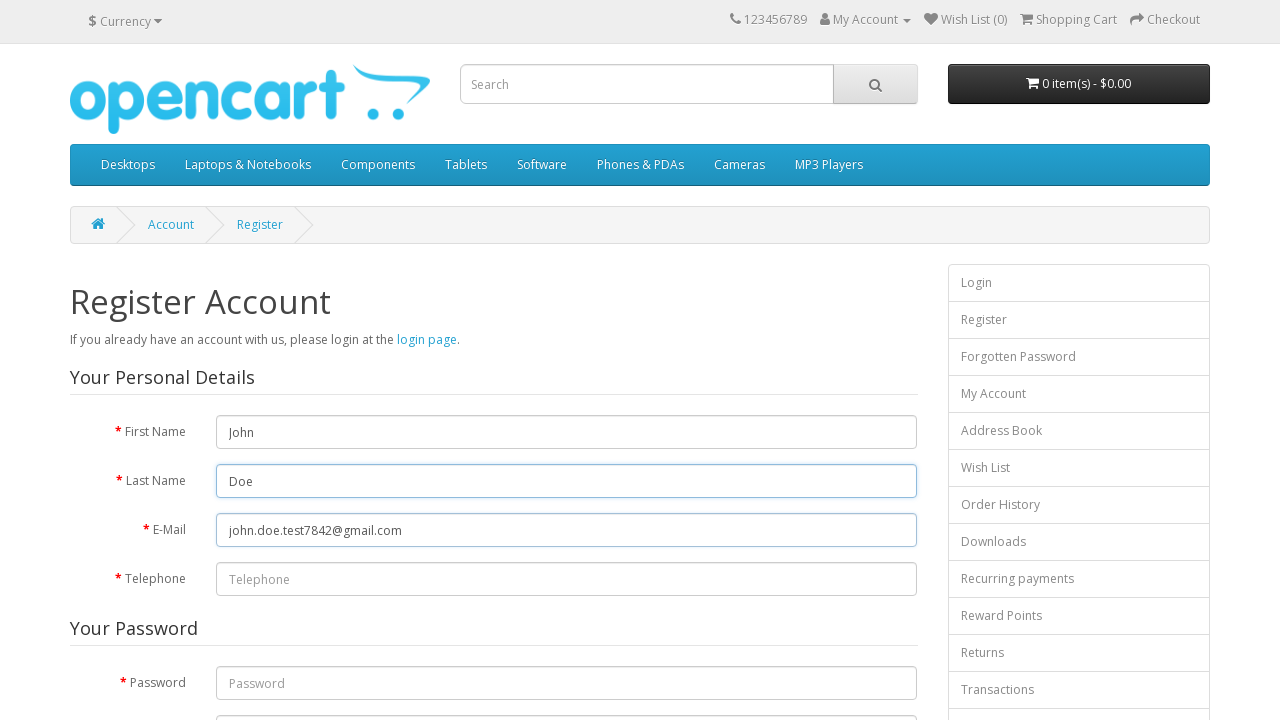

Filled telephone field with '555-123-4567' on #input-telephone
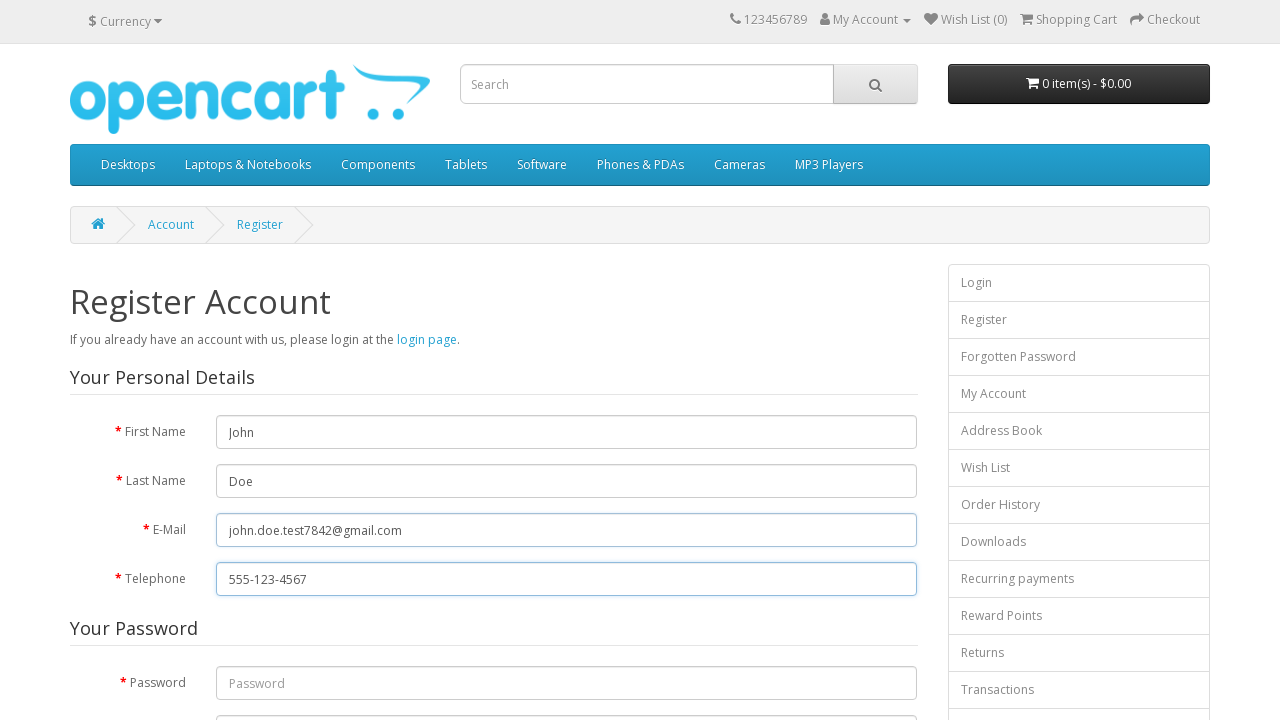

Filled password field with secure password on #input-password
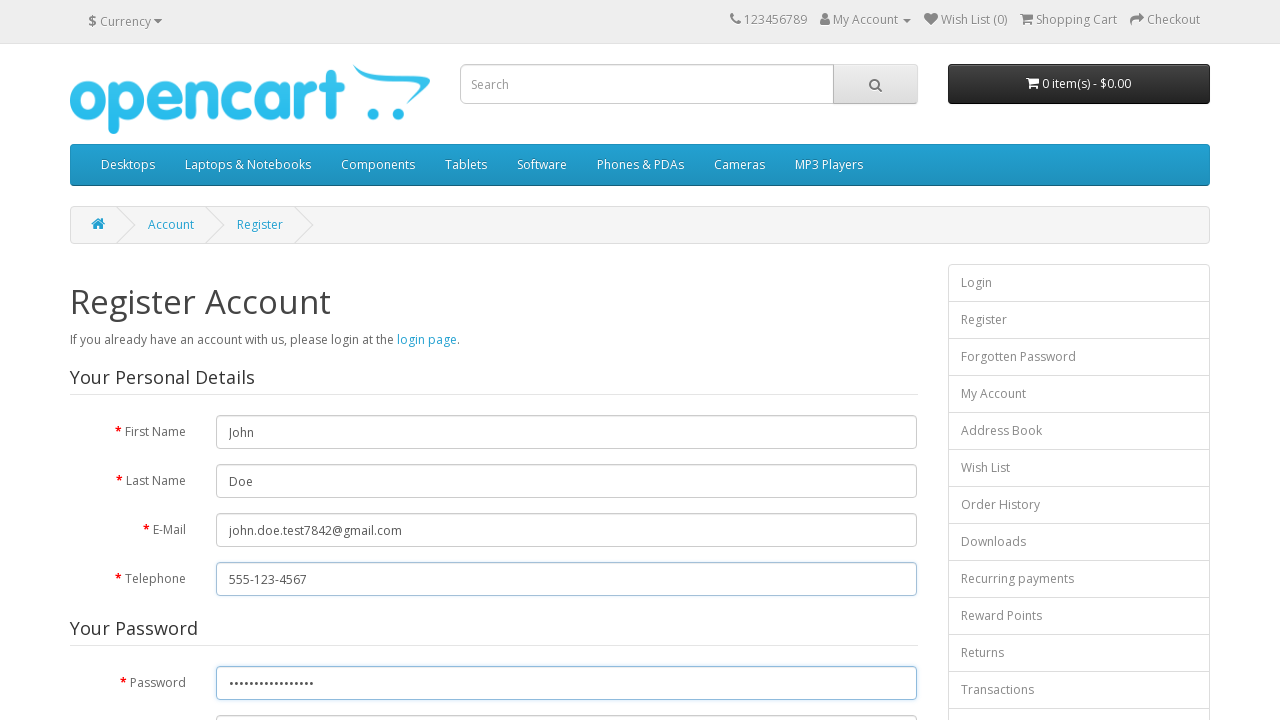

Filled password confirmation field with matching password on #input-confirm
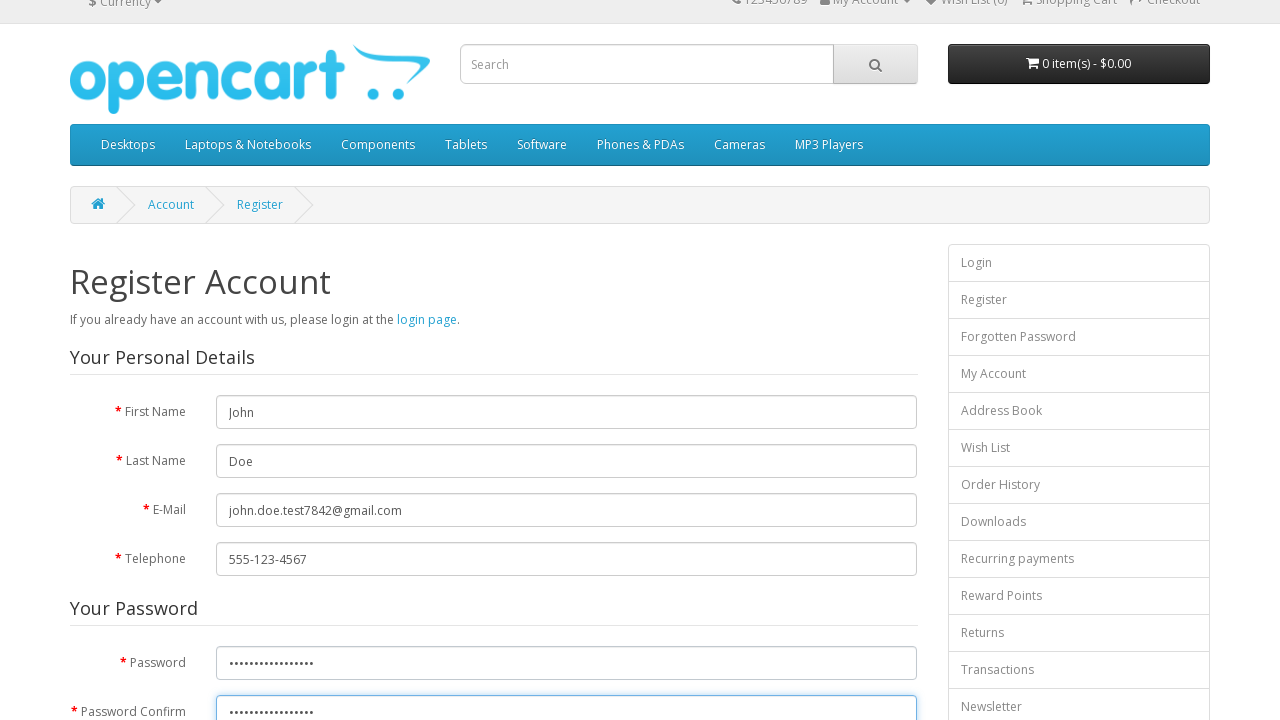

Accepted privacy policy by checking the agreement checkbox at (825, 423) on input[name='agree']
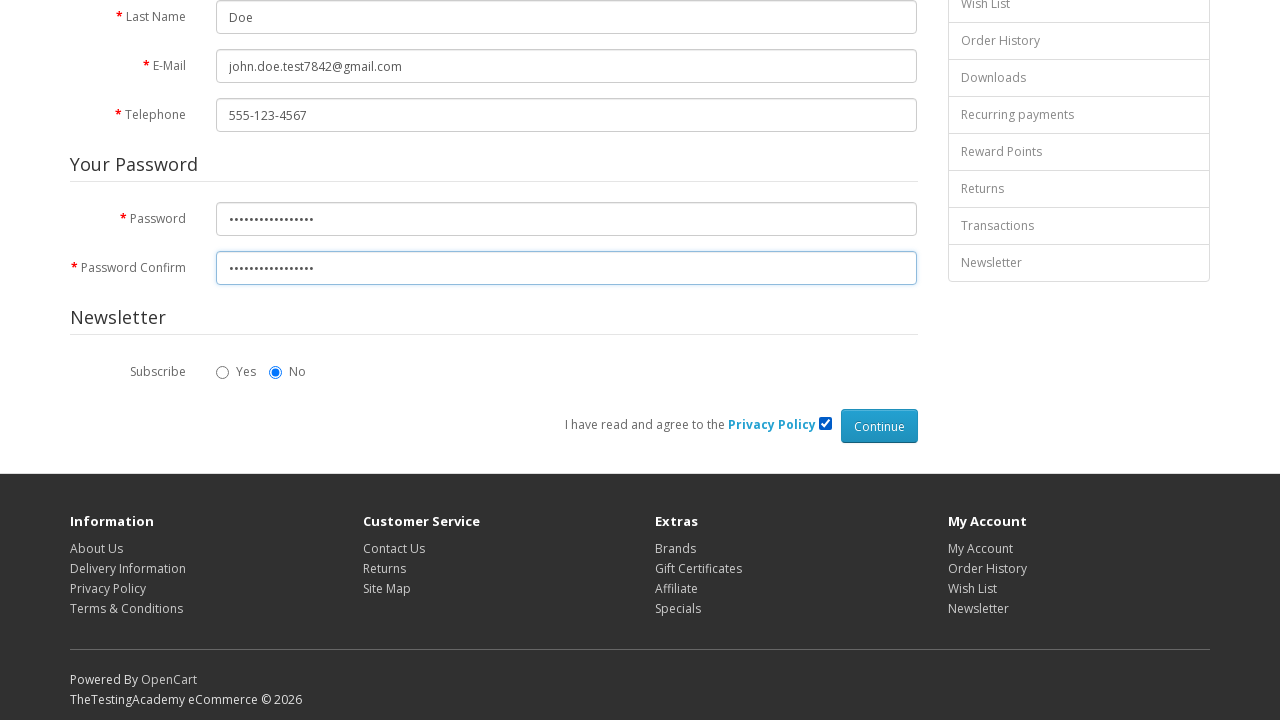

Continue button is displayed and ready to submit registration
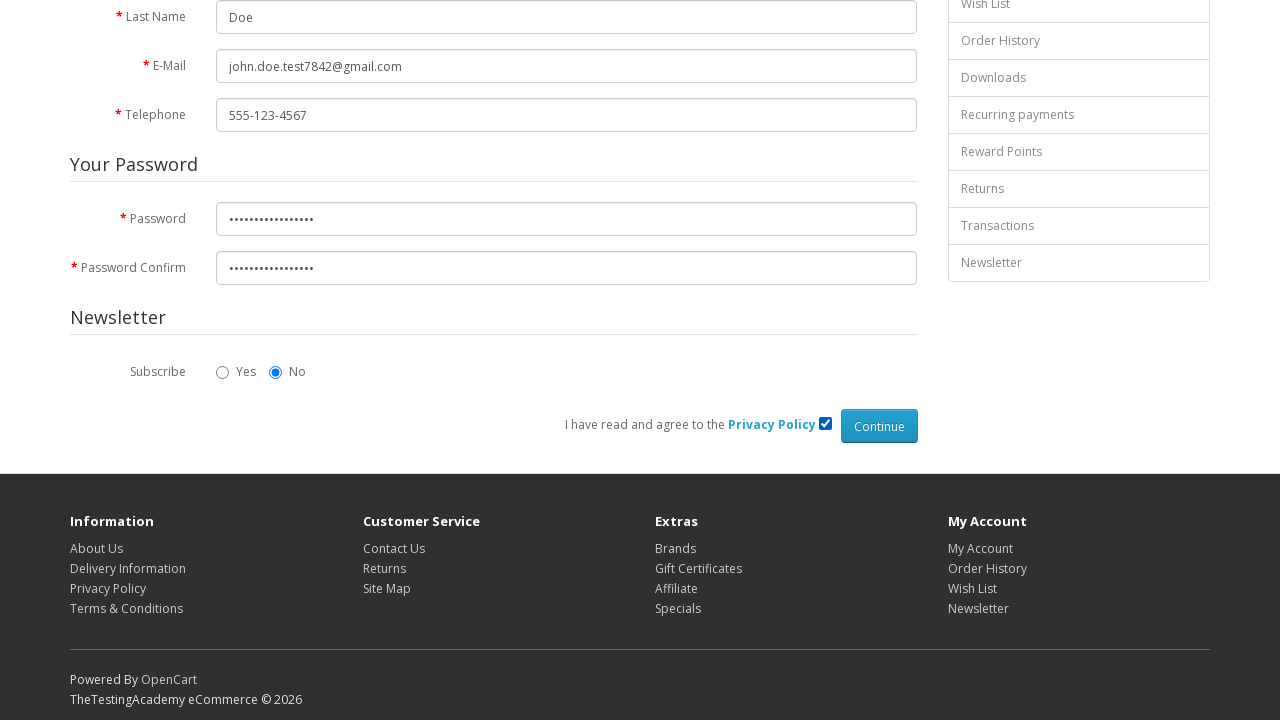

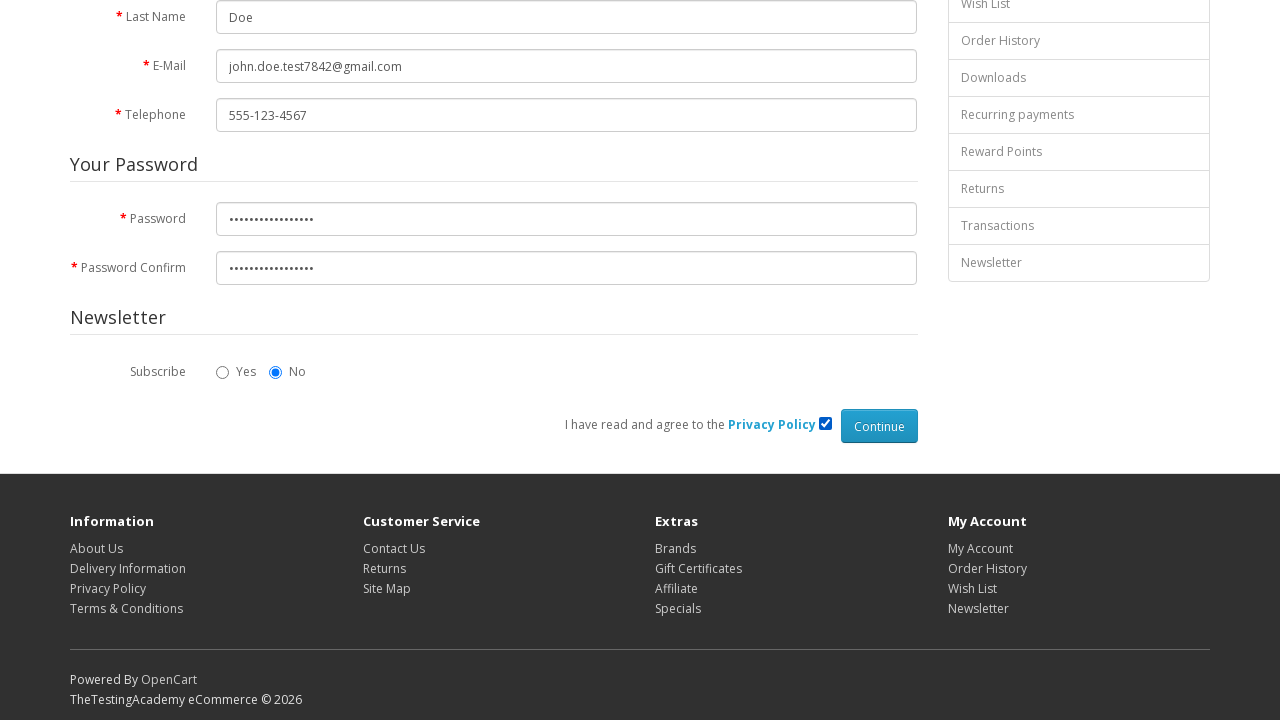